Tests that clicking the Due column header sorts the table data in ascending order by verifying the numerical values are sorted correctly

Starting URL: http://the-internet.herokuapp.com/tables

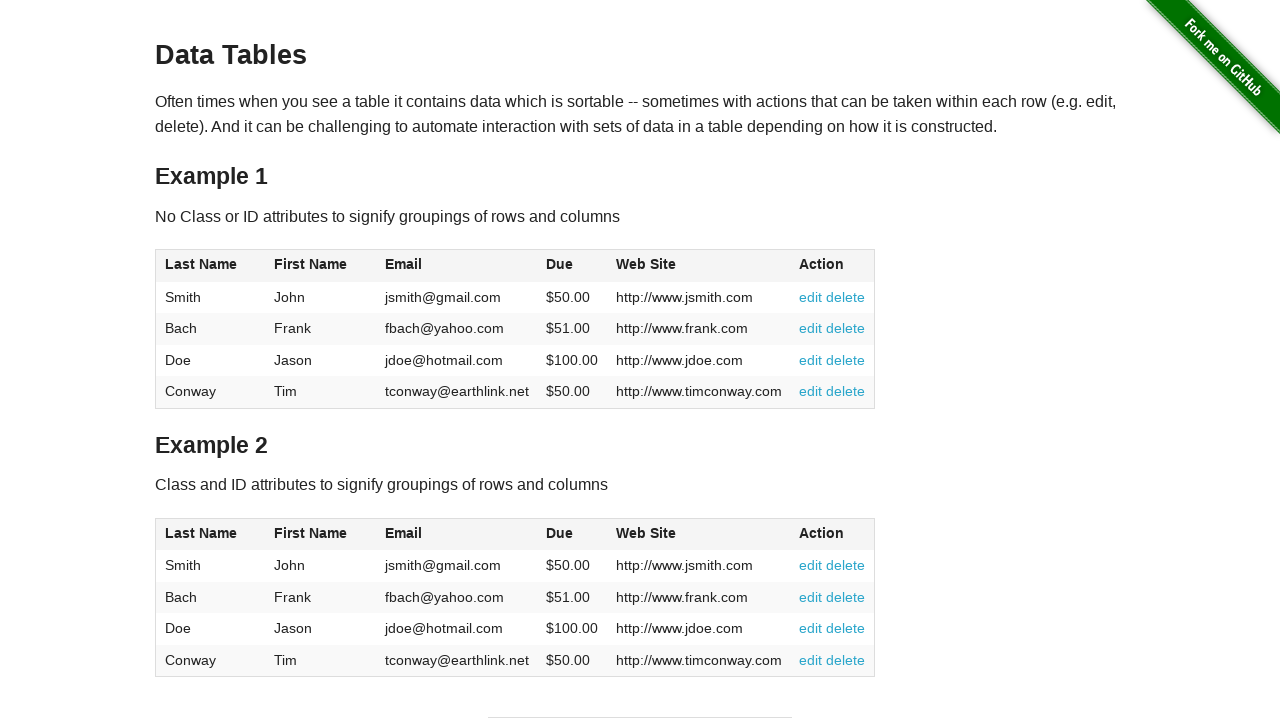

Clicked the Due column header to sort in ascending order at (572, 266) on #table1 thead tr th:nth-of-type(4)
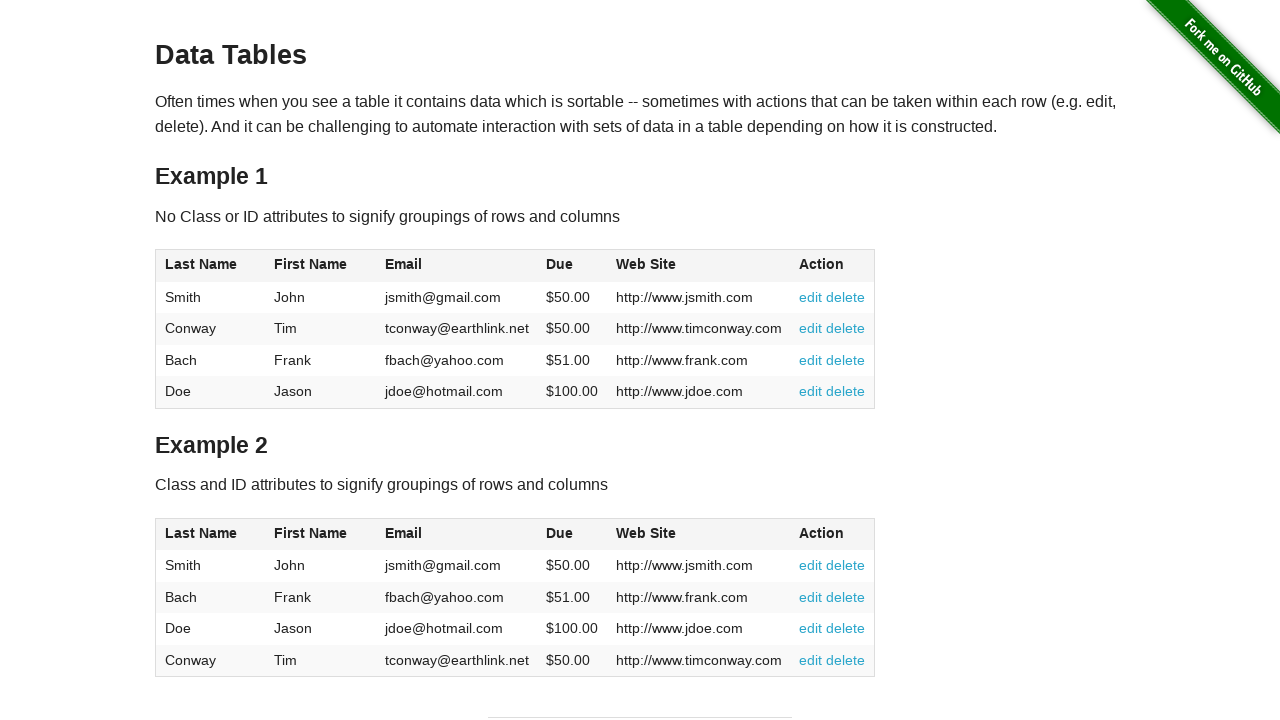

Table sorted and Due column values loaded
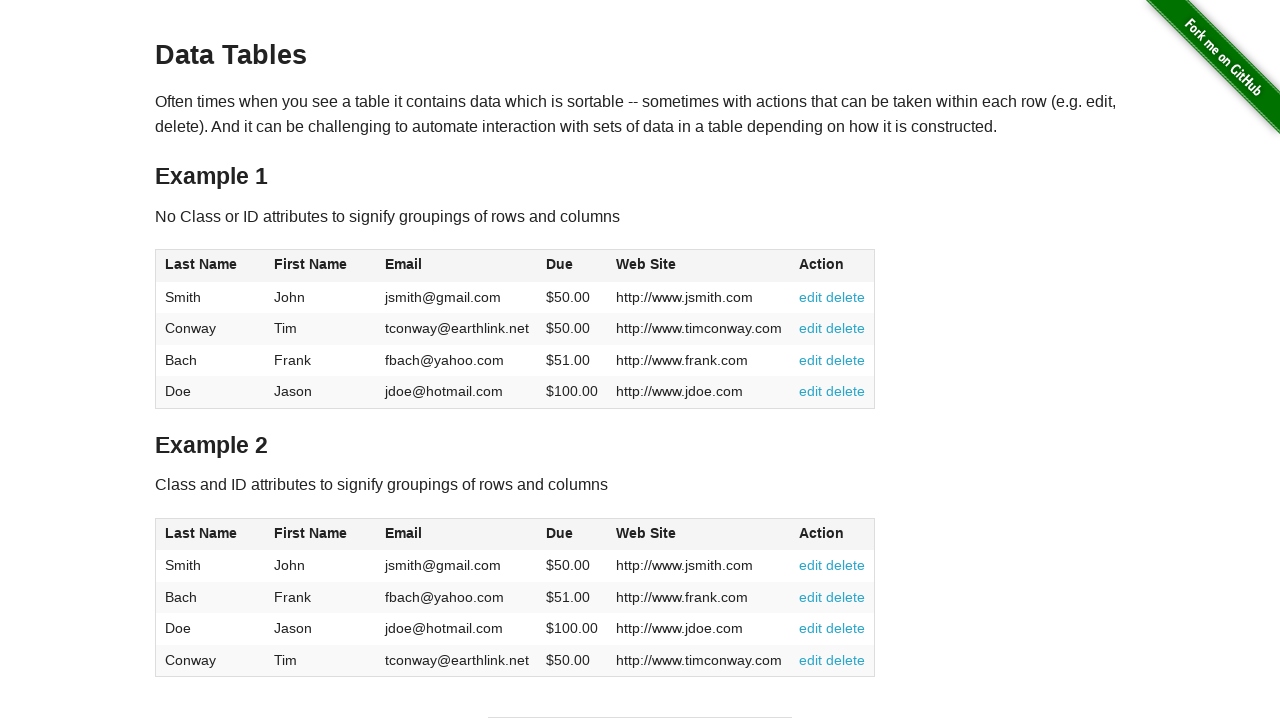

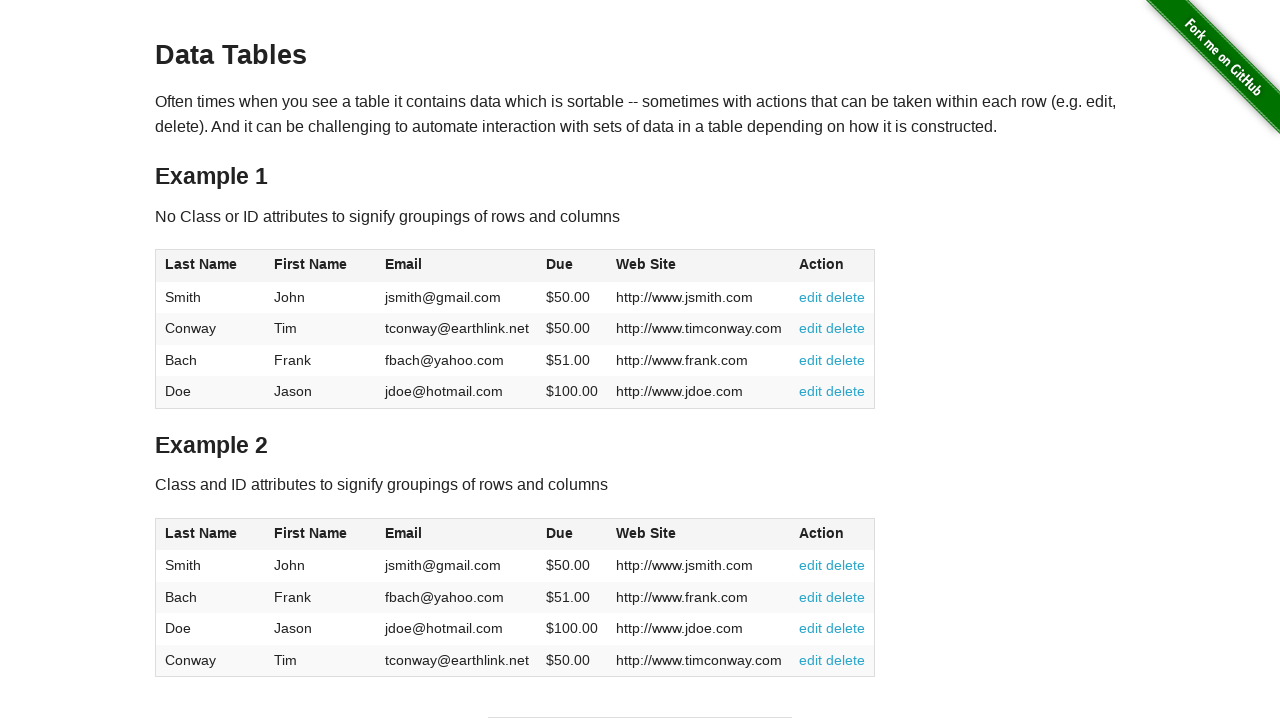